Tests performing a right-click (context click) action on a button

Starting URL: https://demoqa.com/buttons

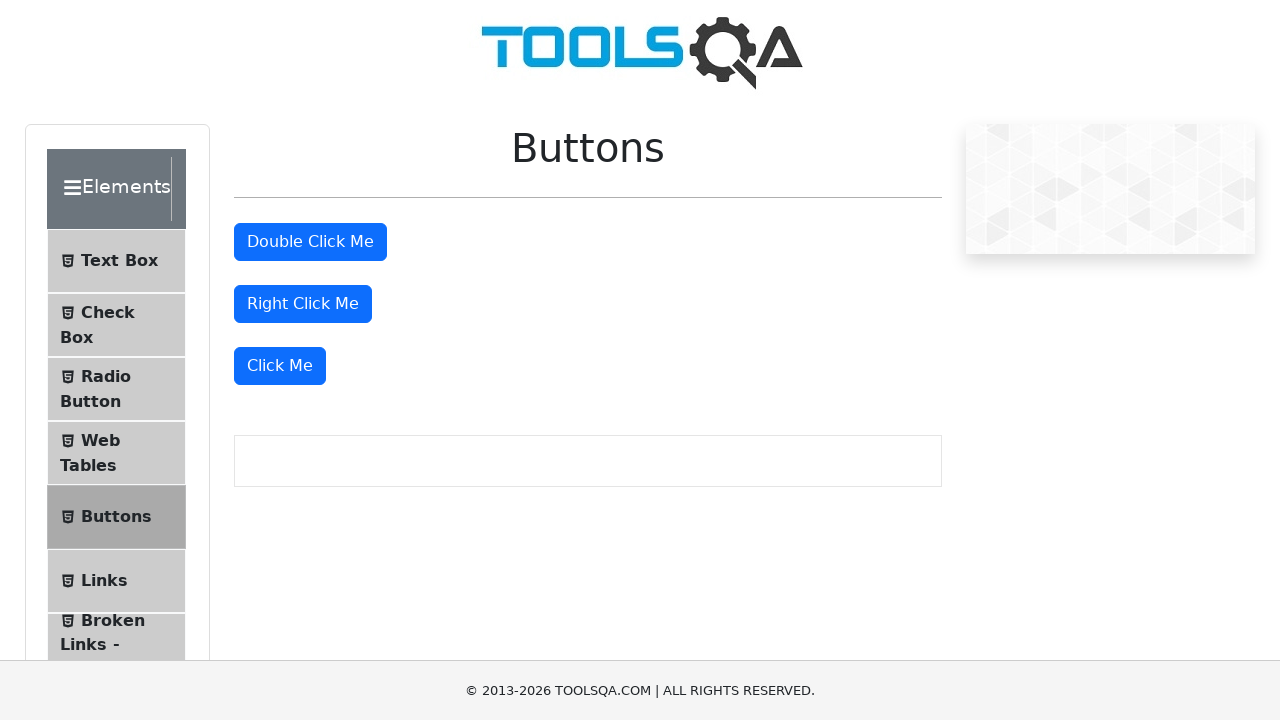

Waited for right-click button to become visible
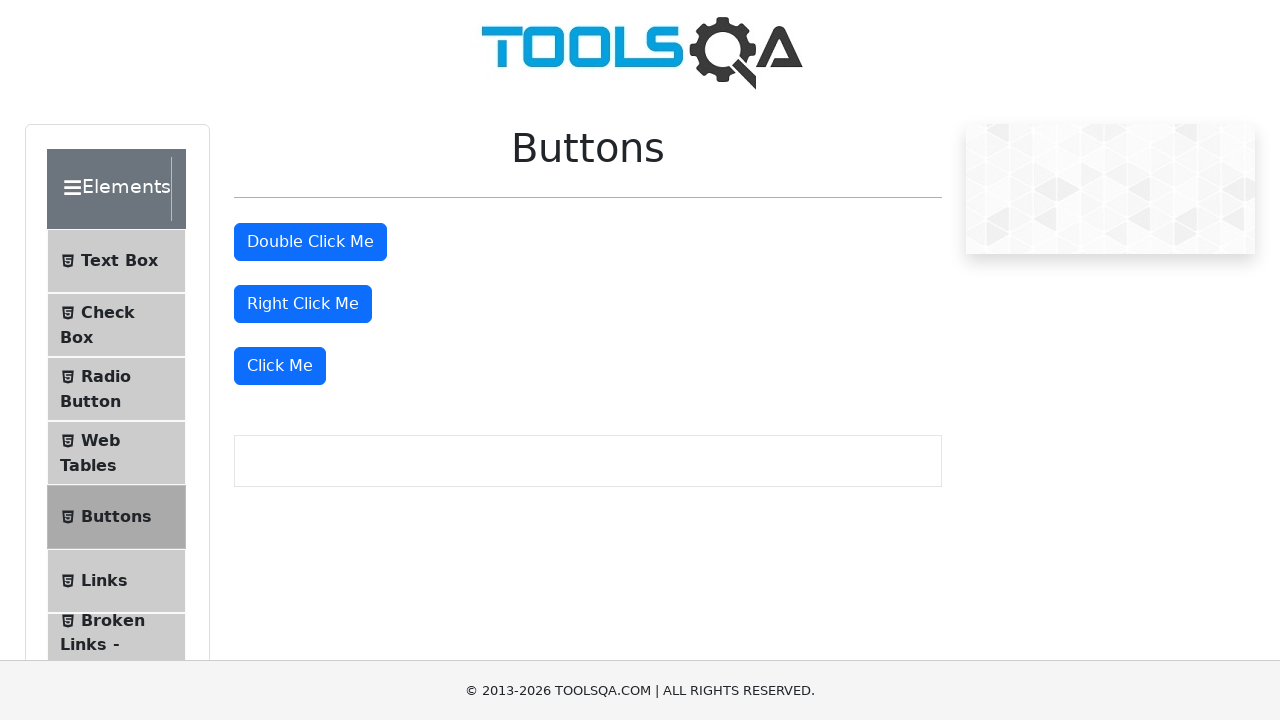

Performed right-click (context click) on the right-click button at (303, 304) on #rightClickBtn
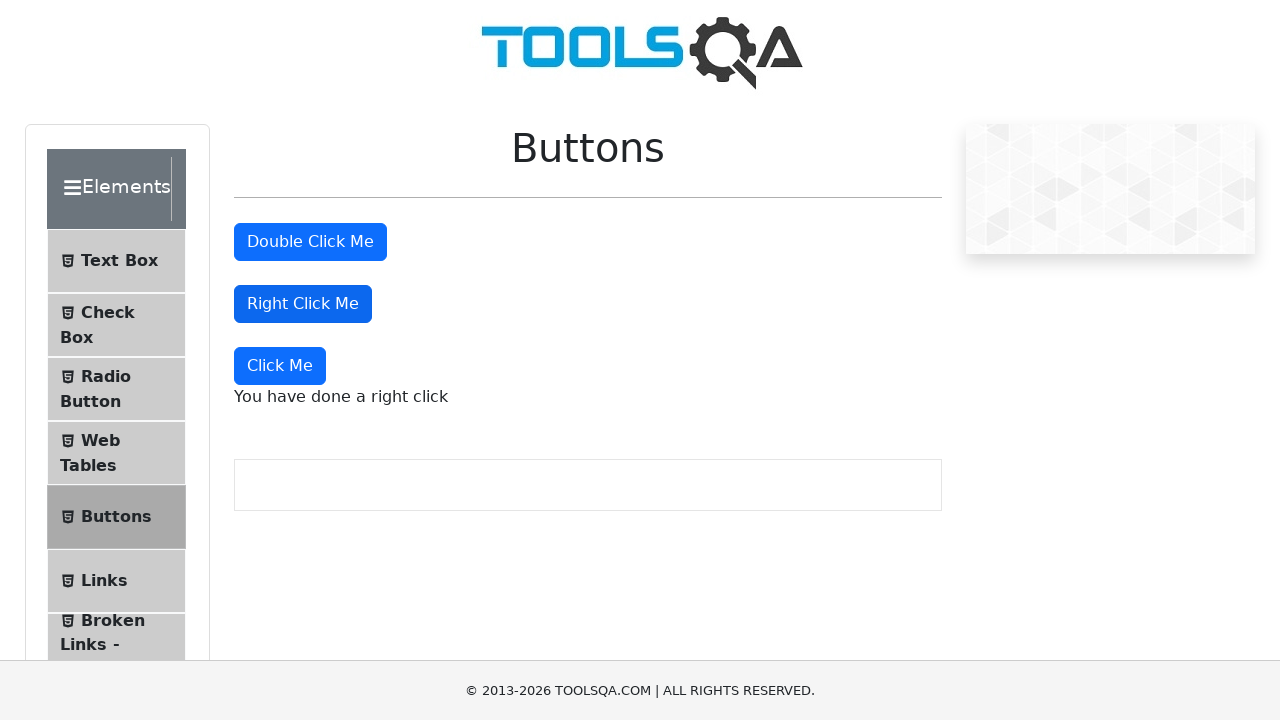

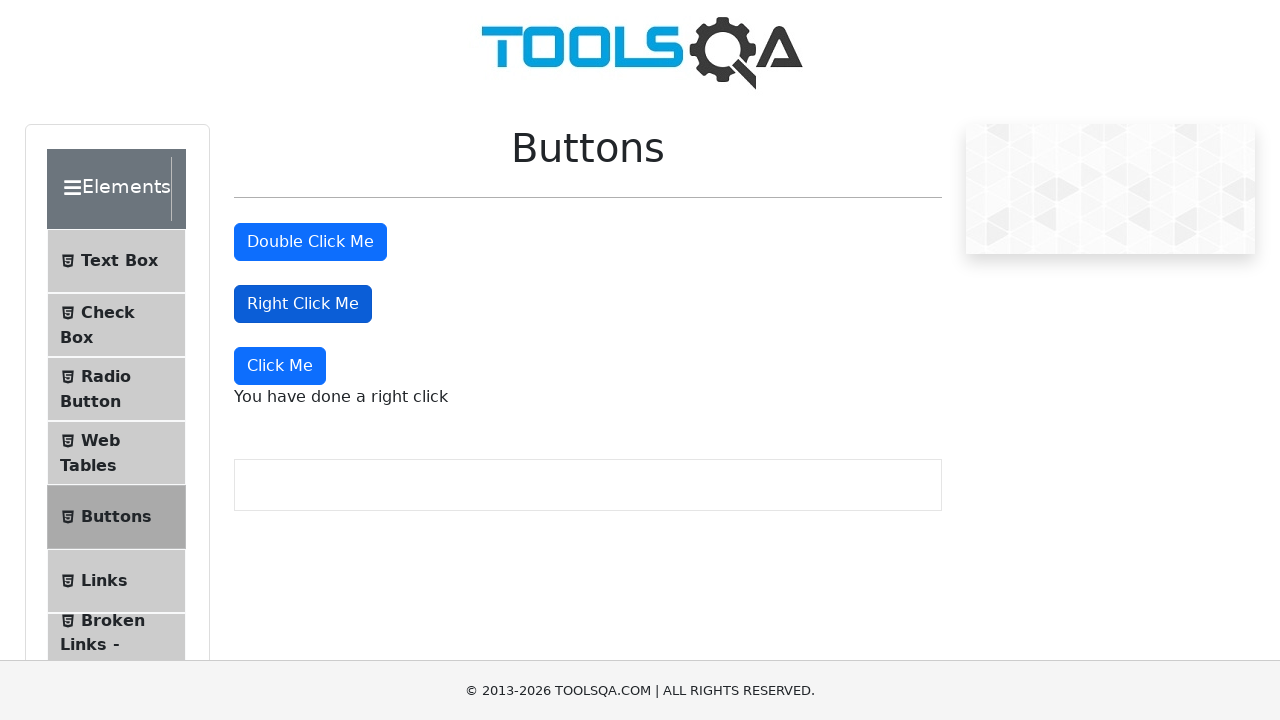